Tests Ajio.com search and filter functionality by searching for "bags", then filtering by gender (Men) and category (Fashion Bags), and verifying results are displayed.

Starting URL: https://www.ajio.com/

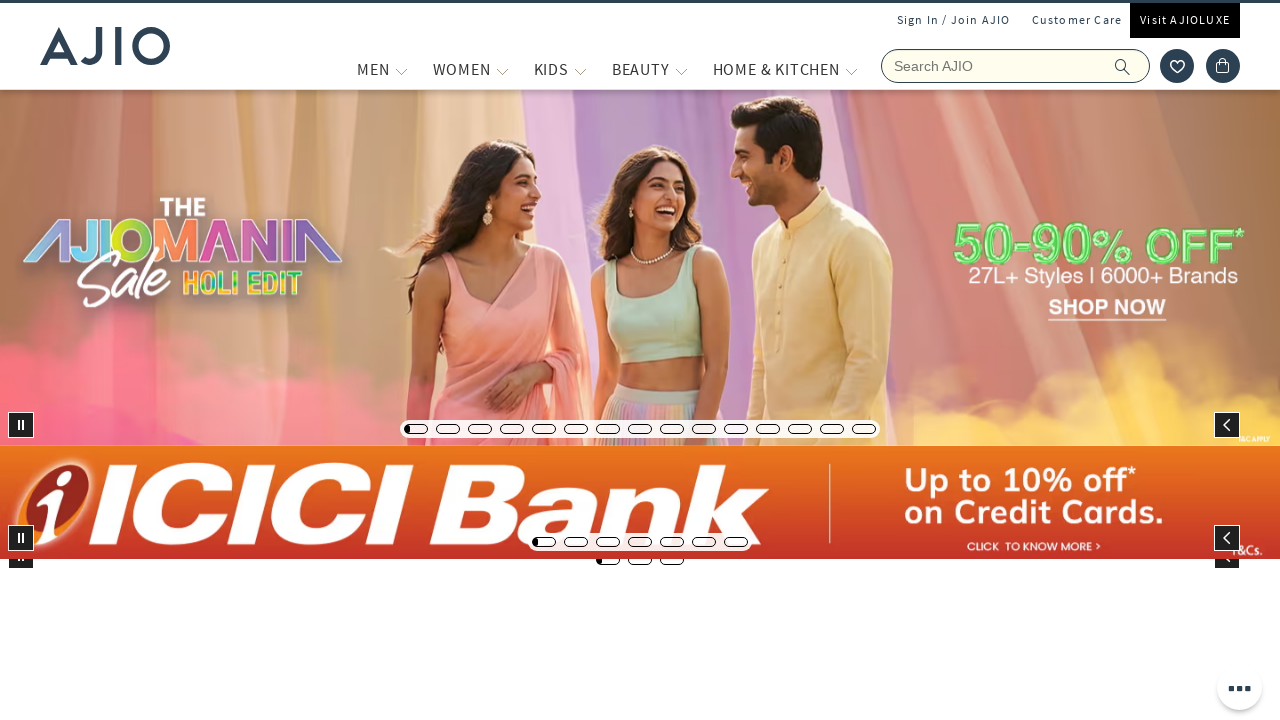

Filled search field with 'bags' on input[name='searchVal']
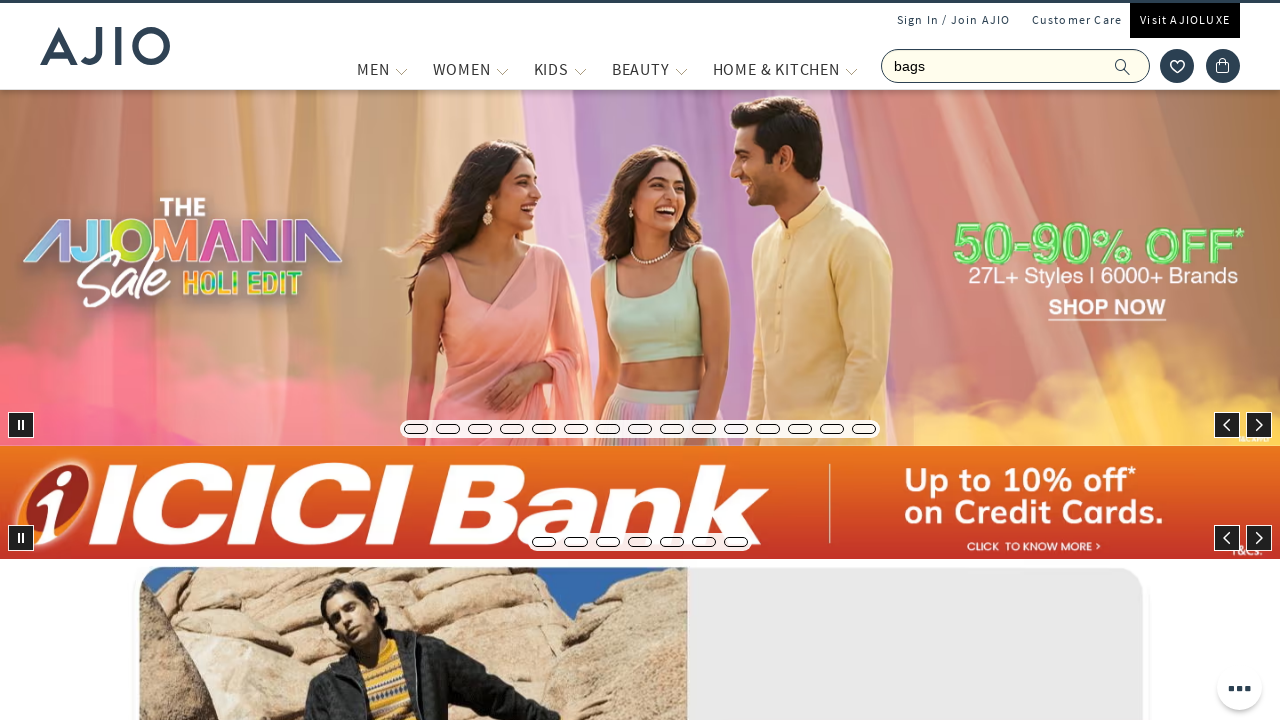

Pressed Enter to search for bags on input[name='searchVal']
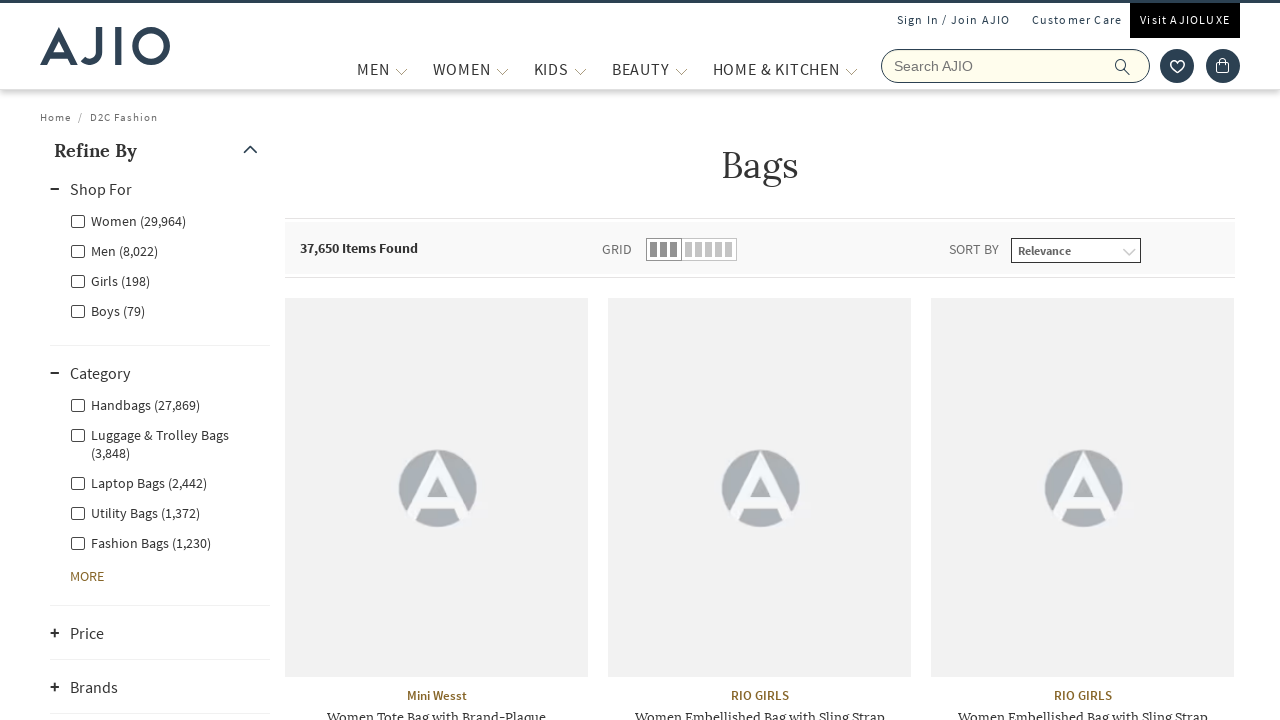

Waited for search results to load
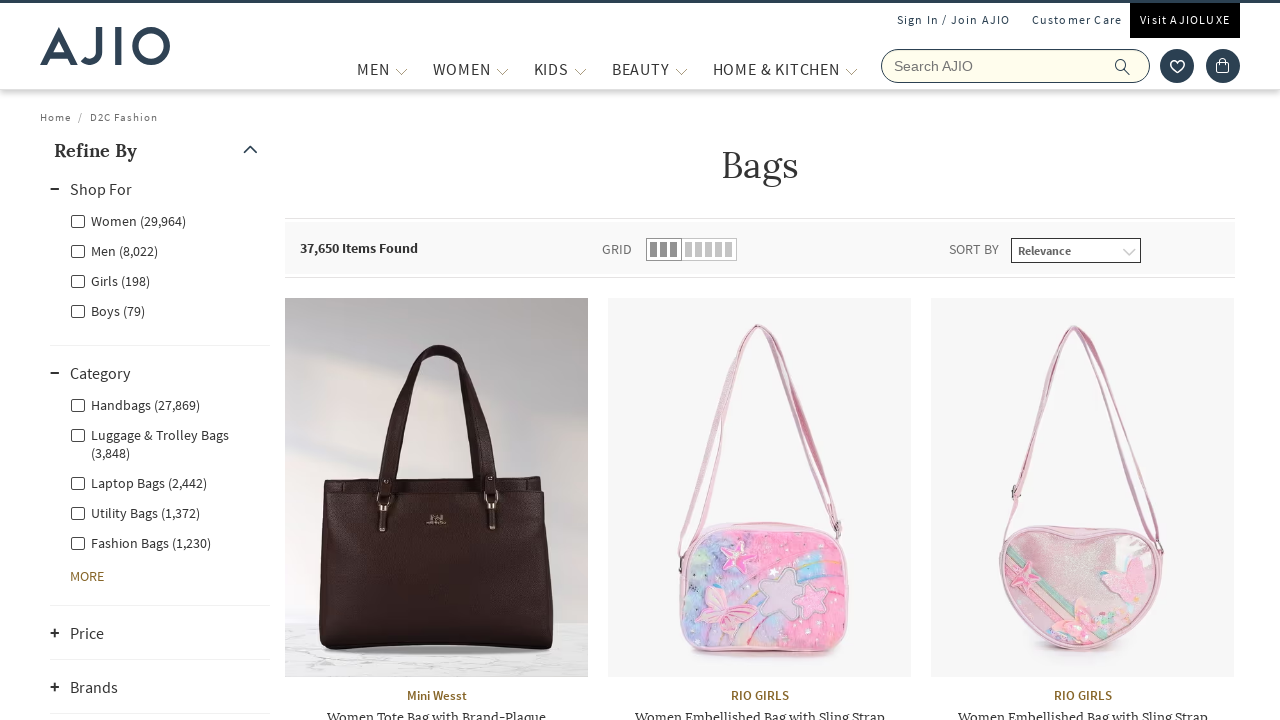

Clicked 'Men' gender filter at (114, 250) on label[for='Men']
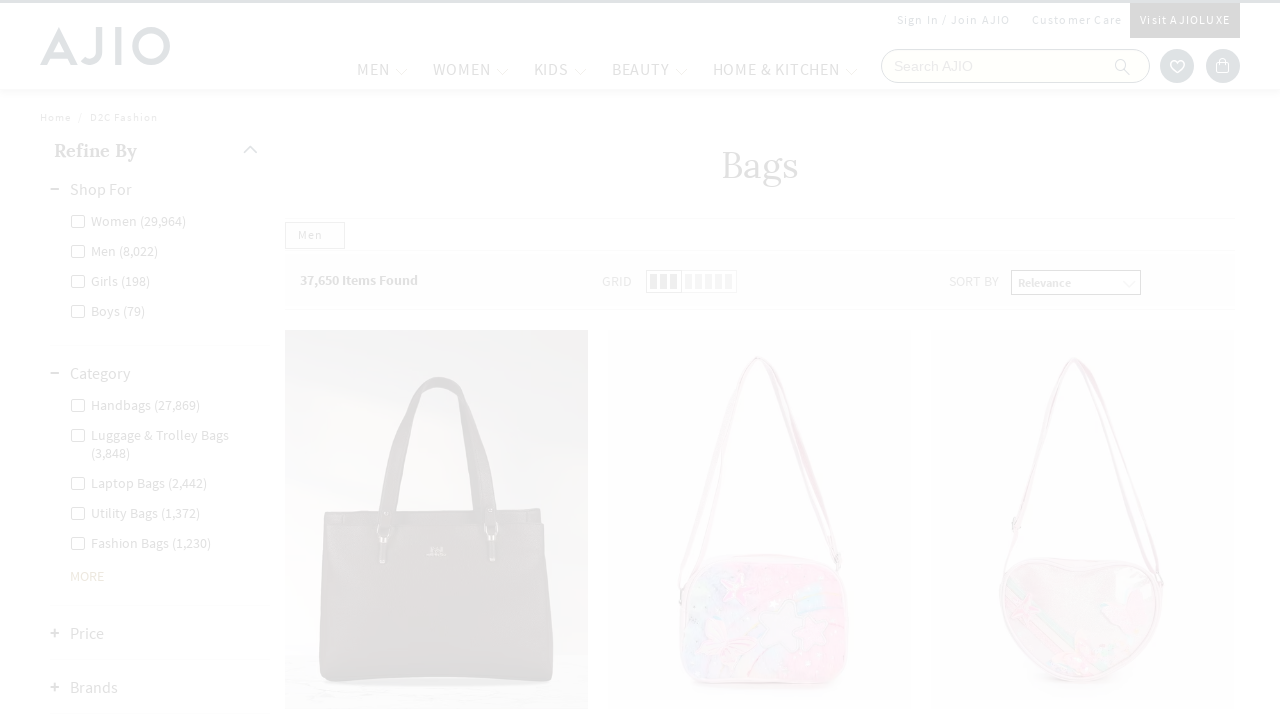

Waited for gender filter to apply
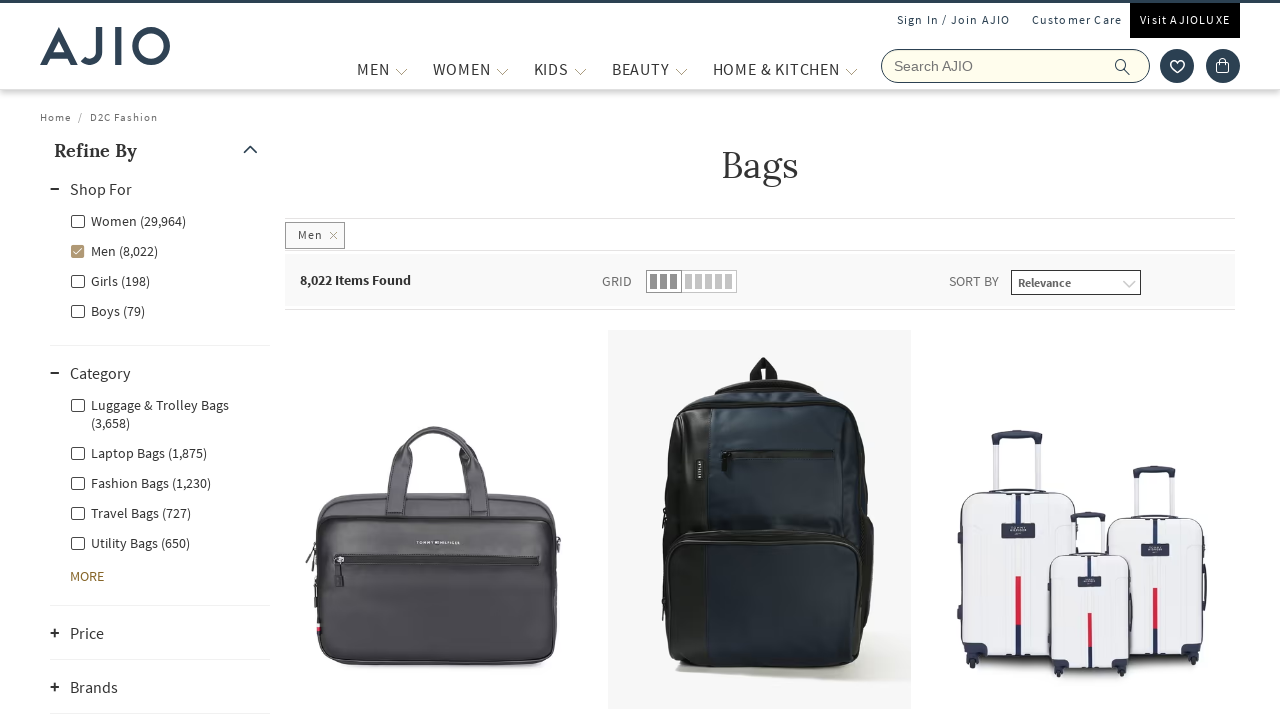

Clicked 'Fashion Bags' category filter at (140, 482) on label[for='Men - Fashion Bags']
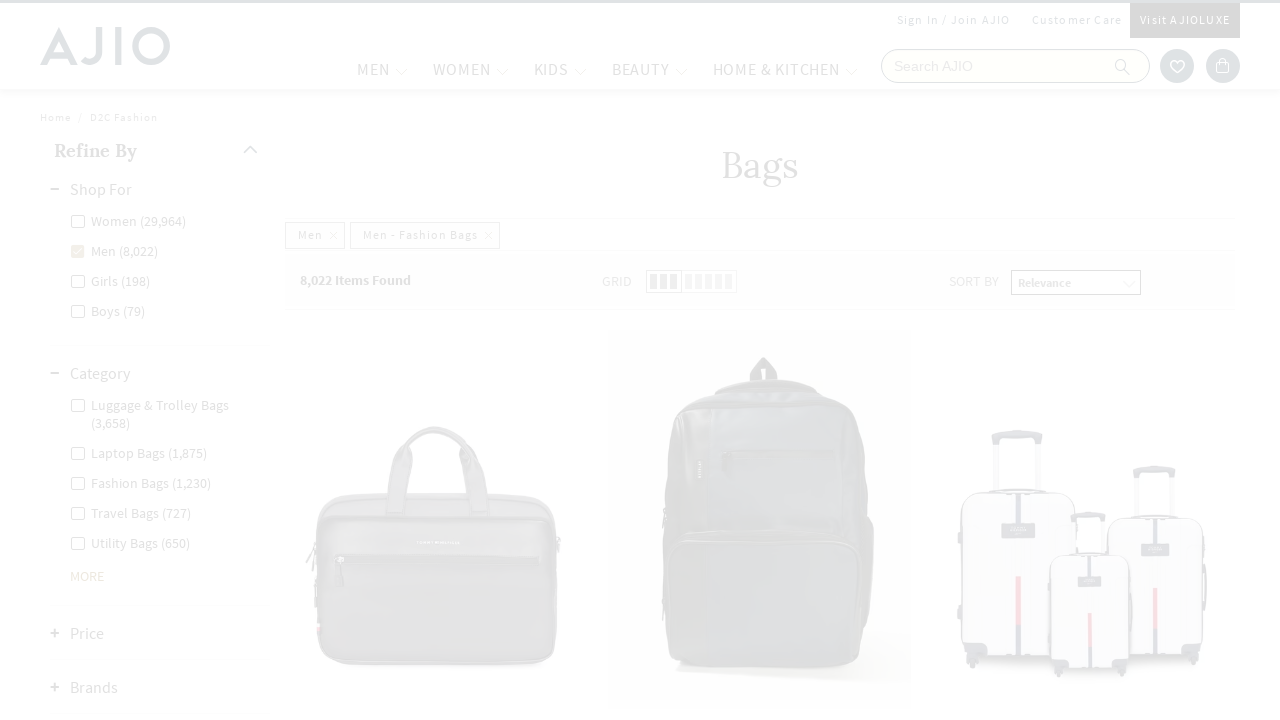

Waited for category filter to apply
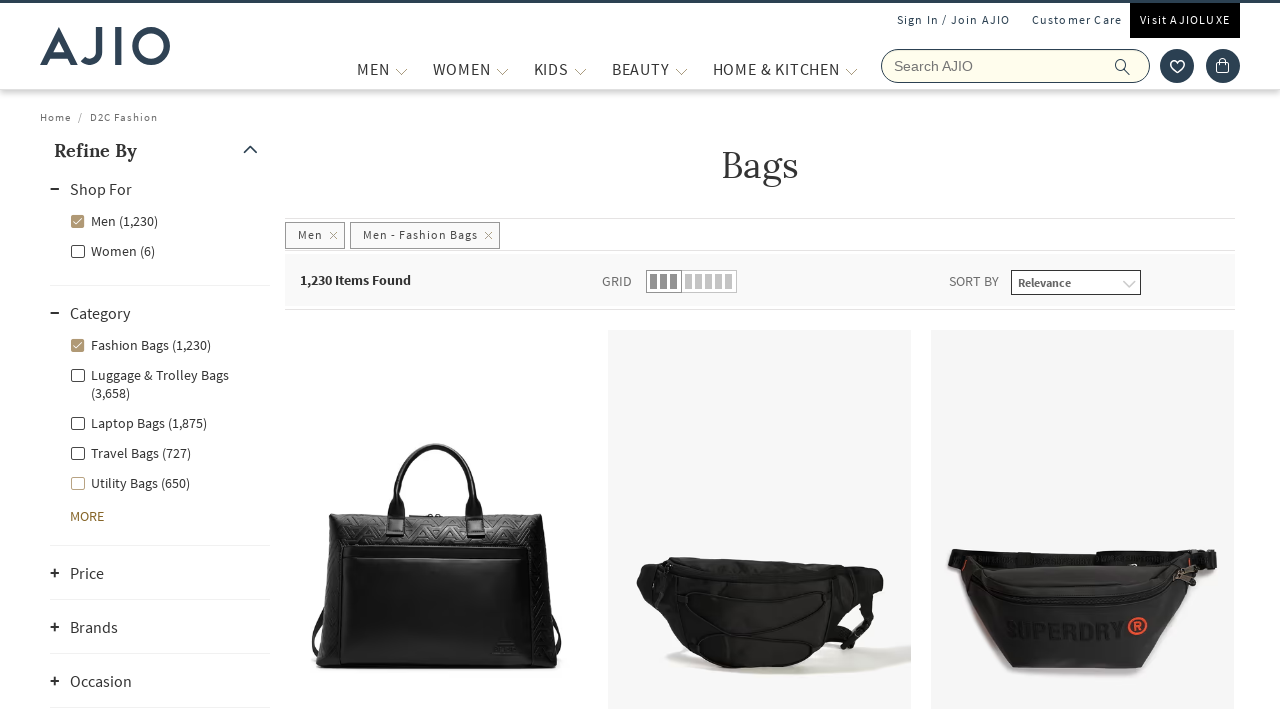

Verified item count is displayed
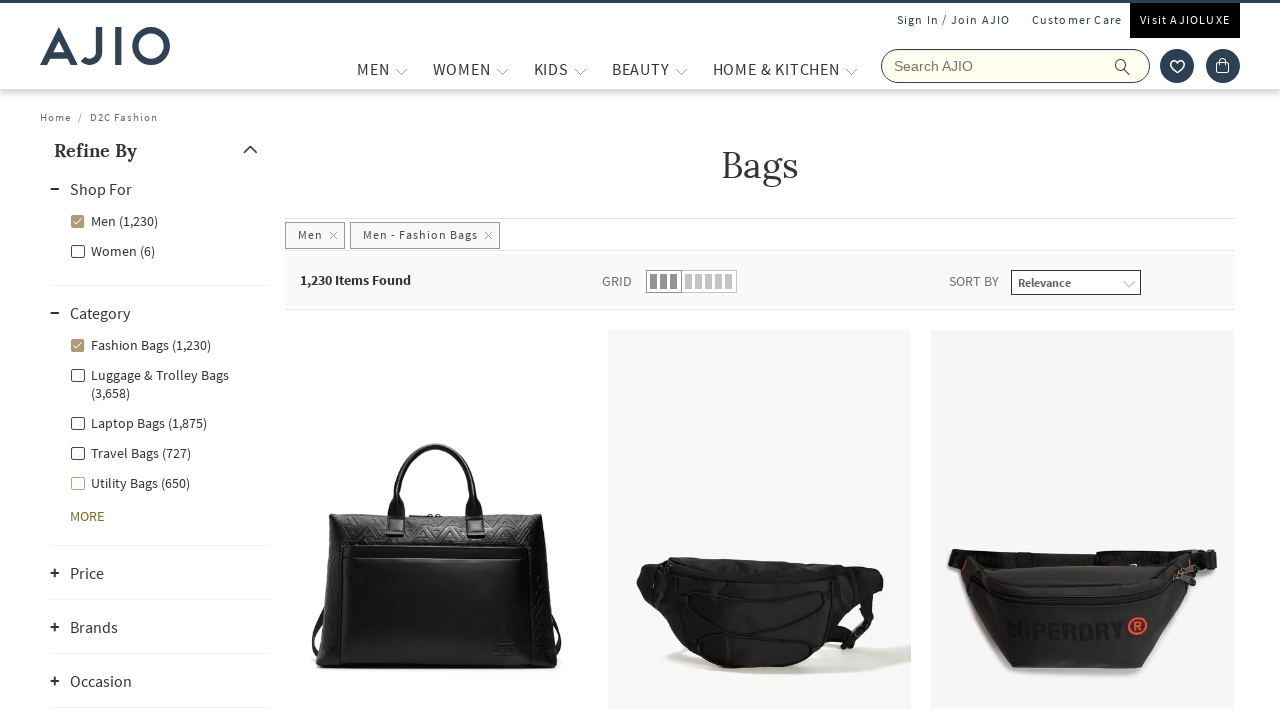

Verified product brands are displayed
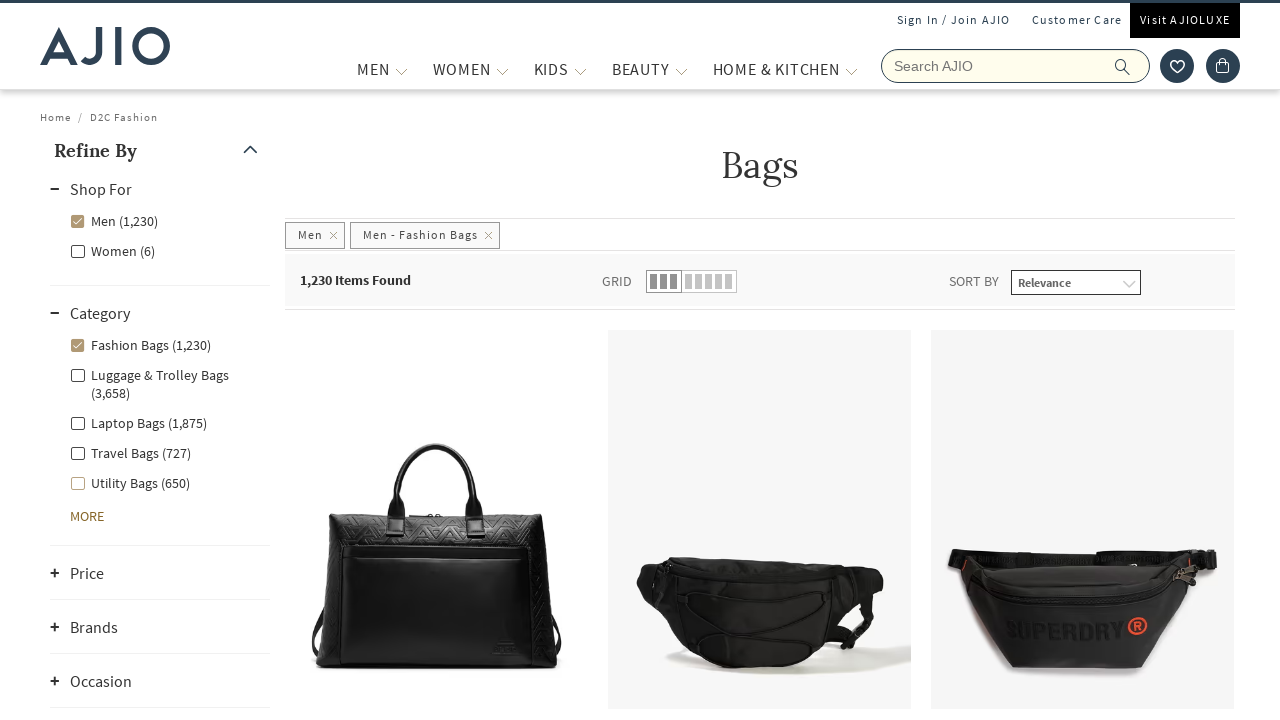

Verified product names are displayed
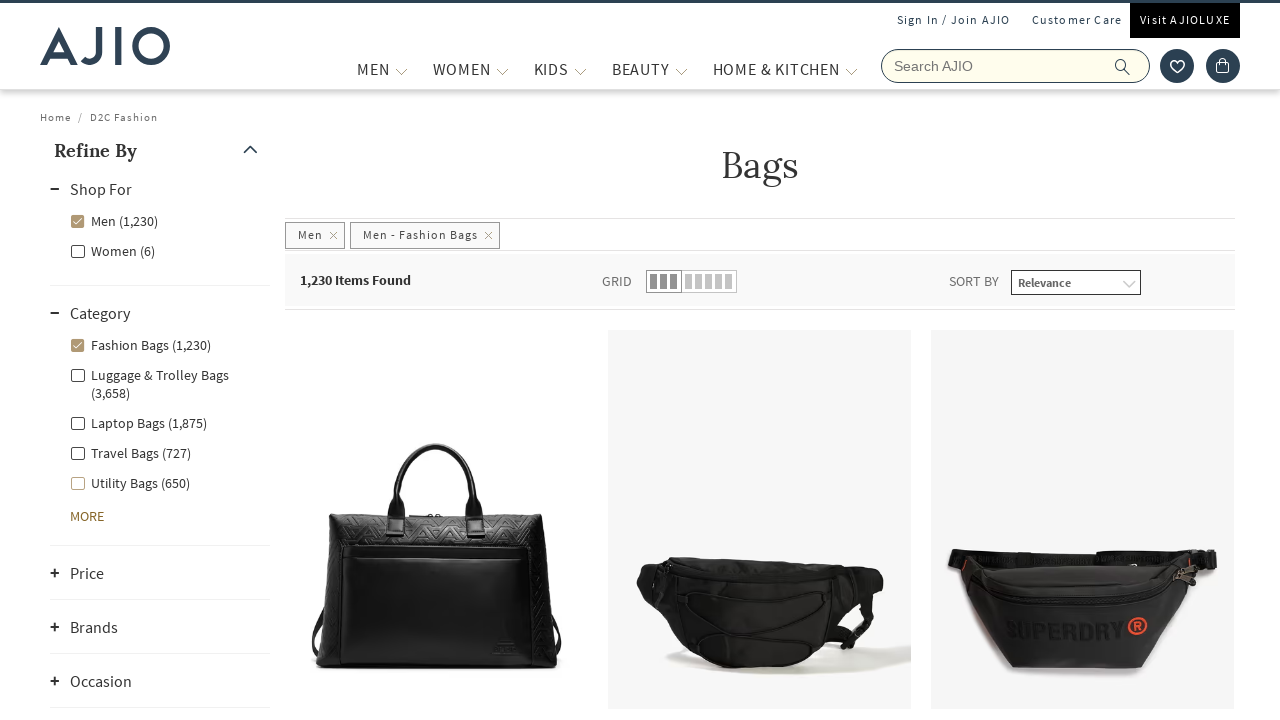

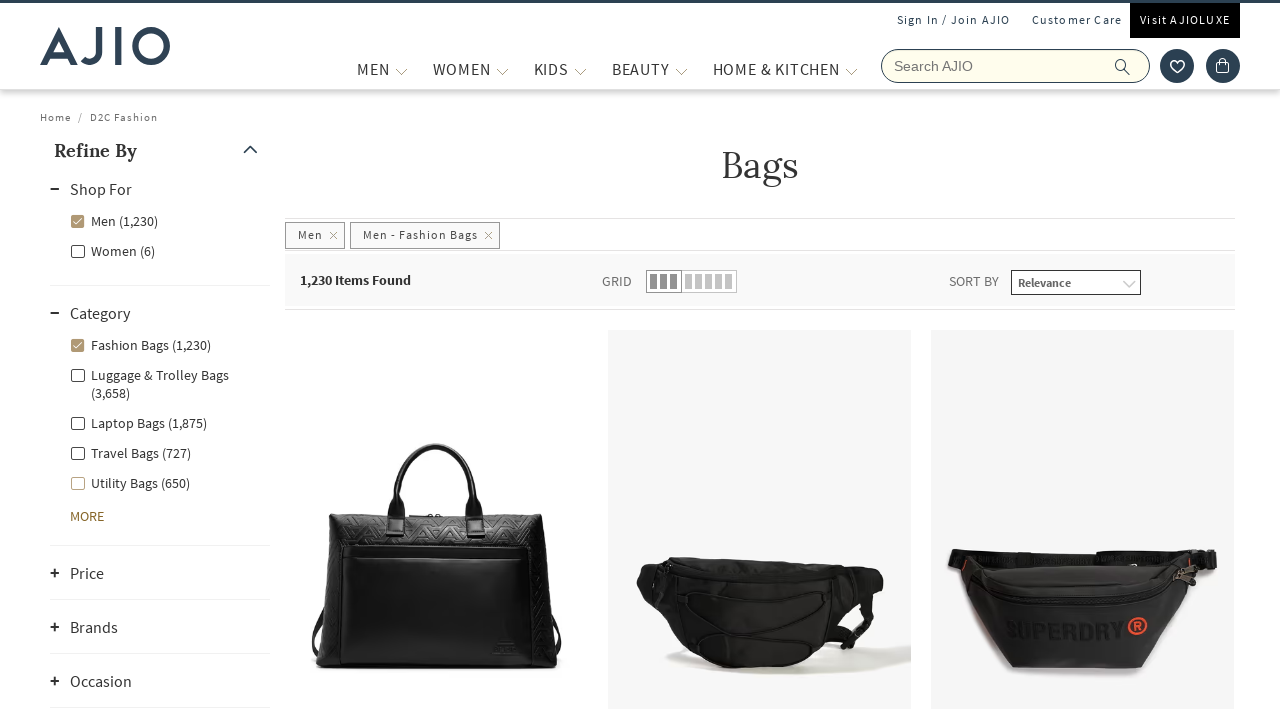